Tests dropdown selection functionality on a registration form by selecting a skill from the Skills dropdown menu

Starting URL: https://demo.automationtesting.in/Register.html

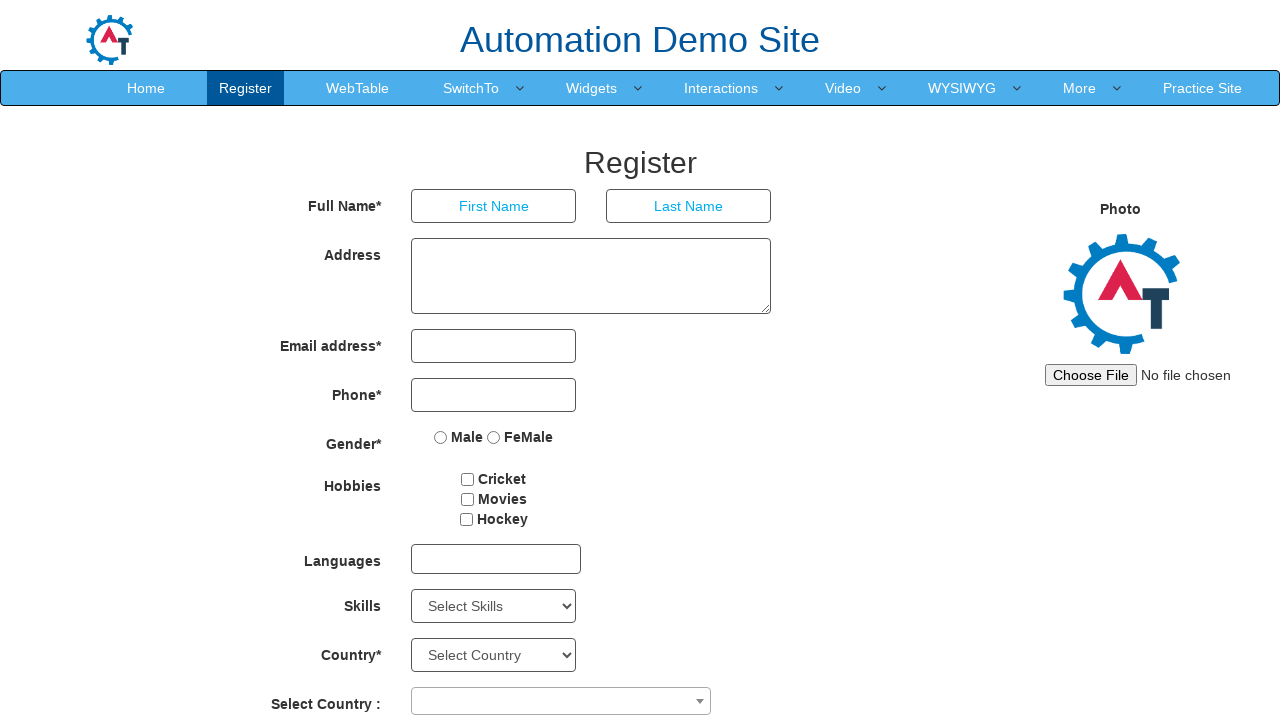

Navigated to registration form page
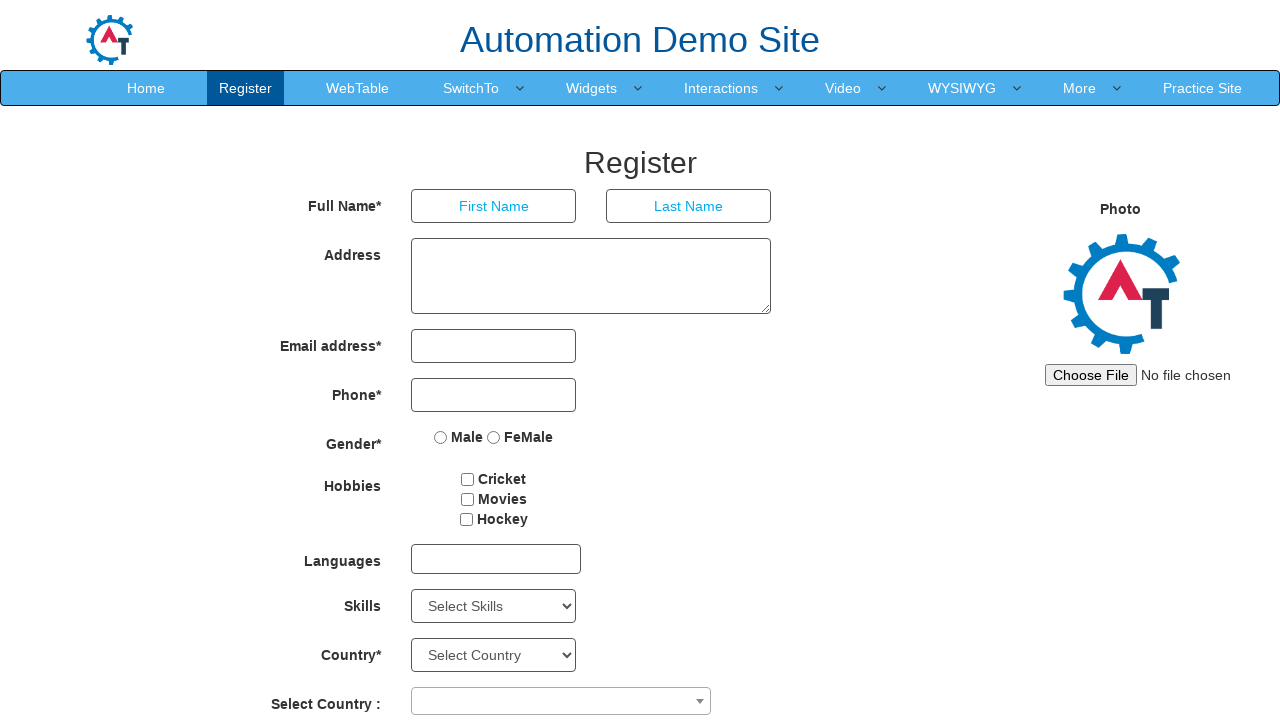

Selected 'C++' from the Skills dropdown menu on select#Skills
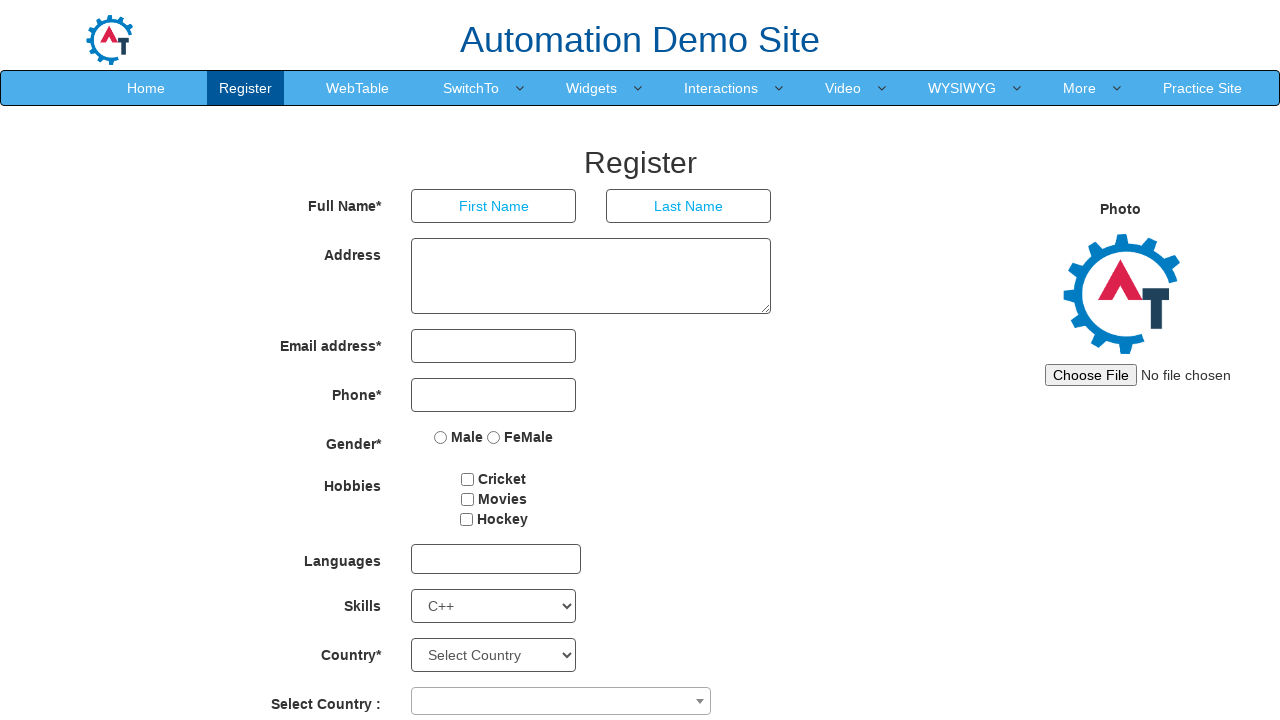

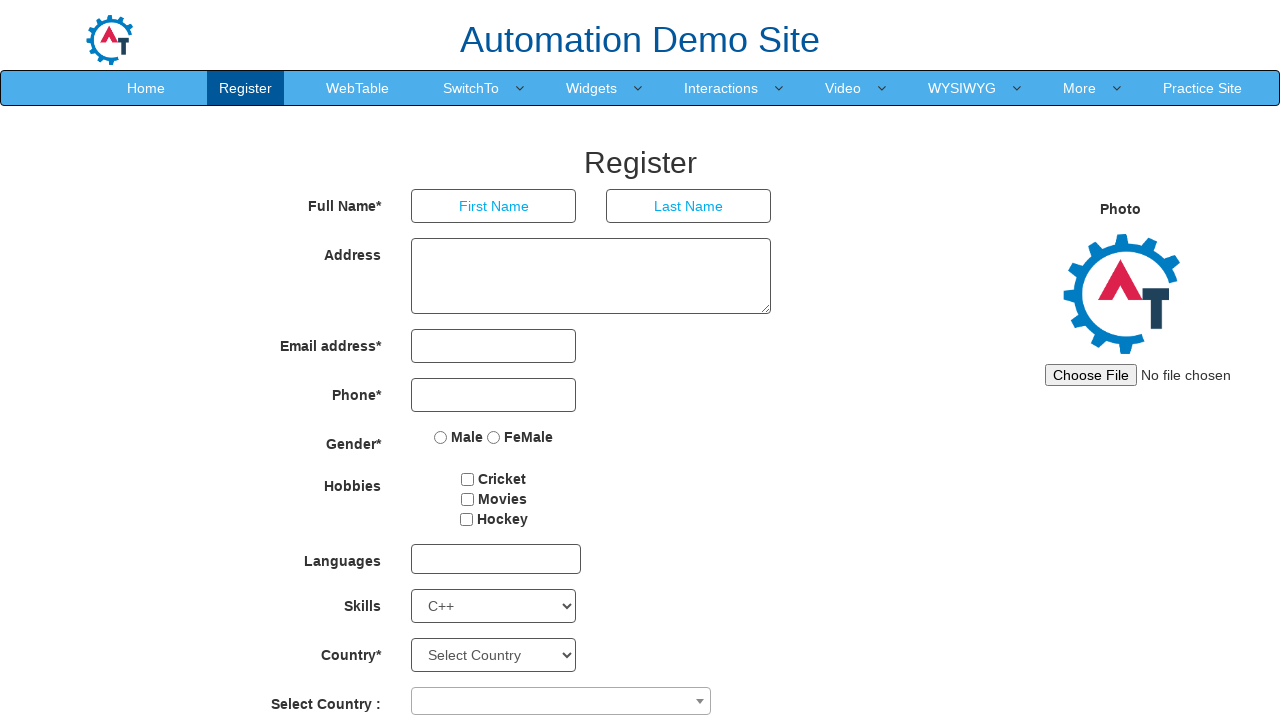